Tests navigation by clicking on the A/B Testing link, reading the header and paragraph text, then clicking on the Elemental Selenium link

Starting URL: https://the-internet.herokuapp.com/

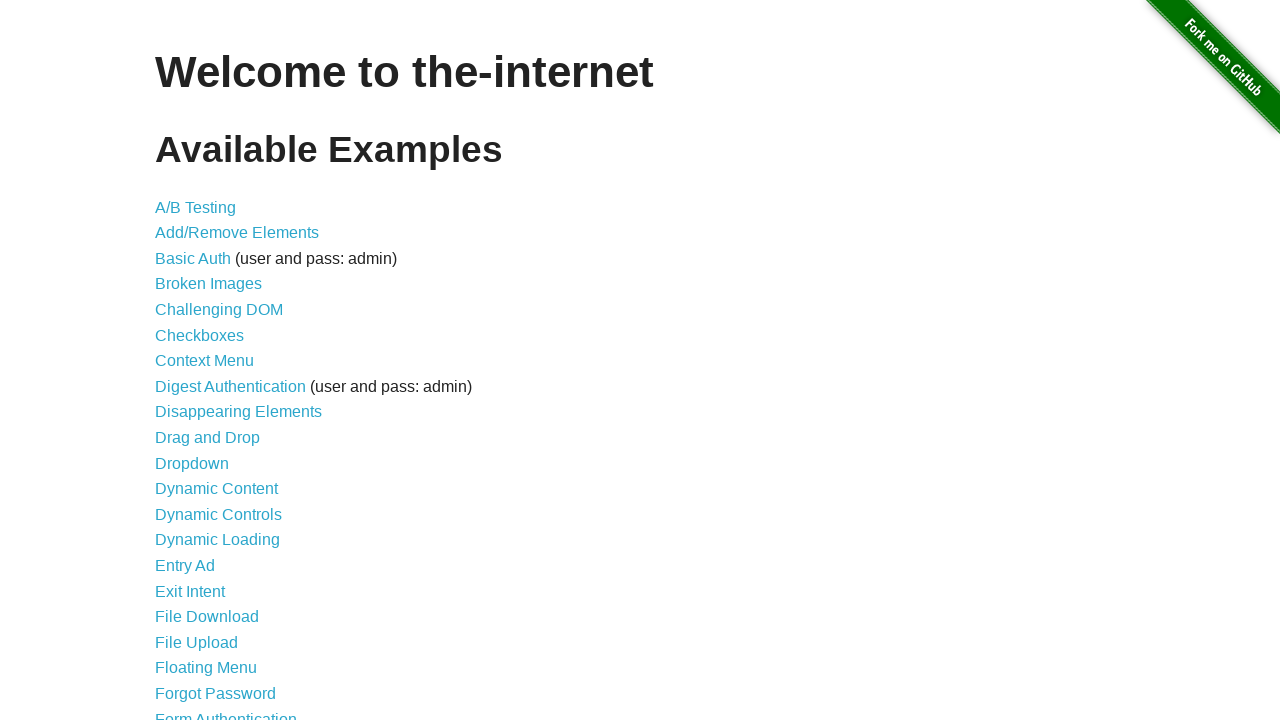

Clicked on the A/B Testing link at (196, 207) on a:has-text('A/B Testing')
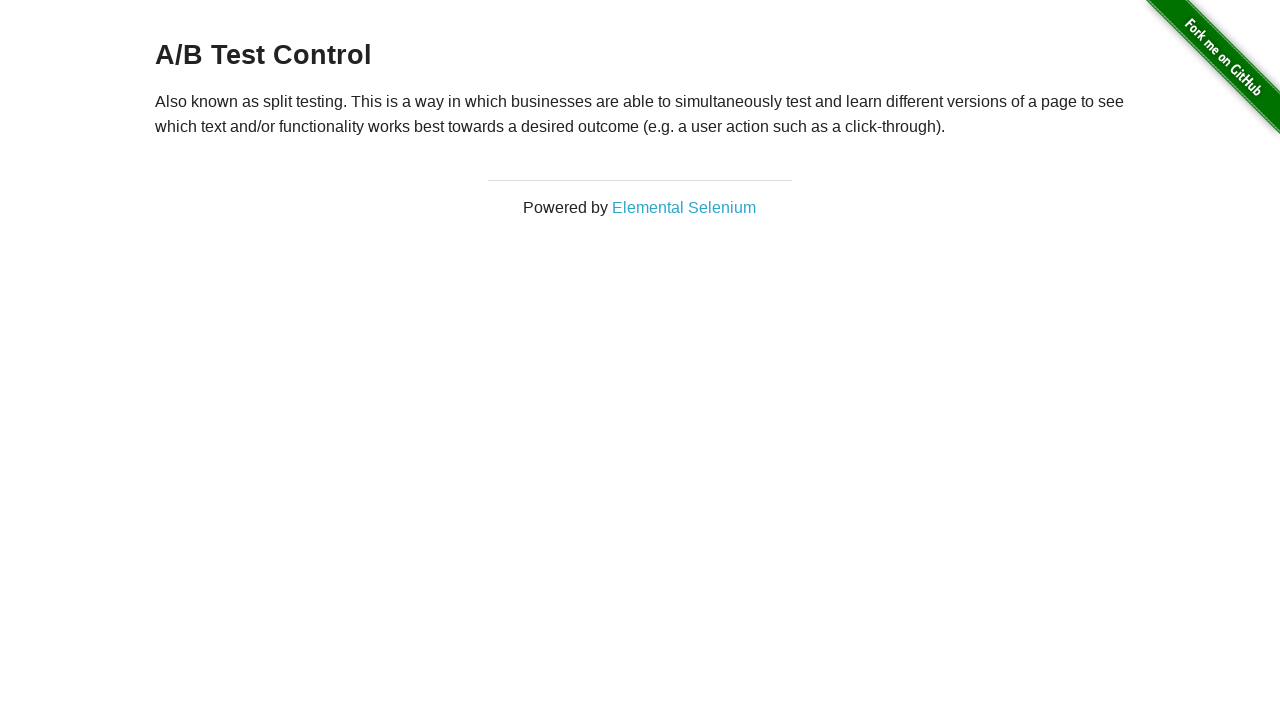

A/B Testing page loaded with header present
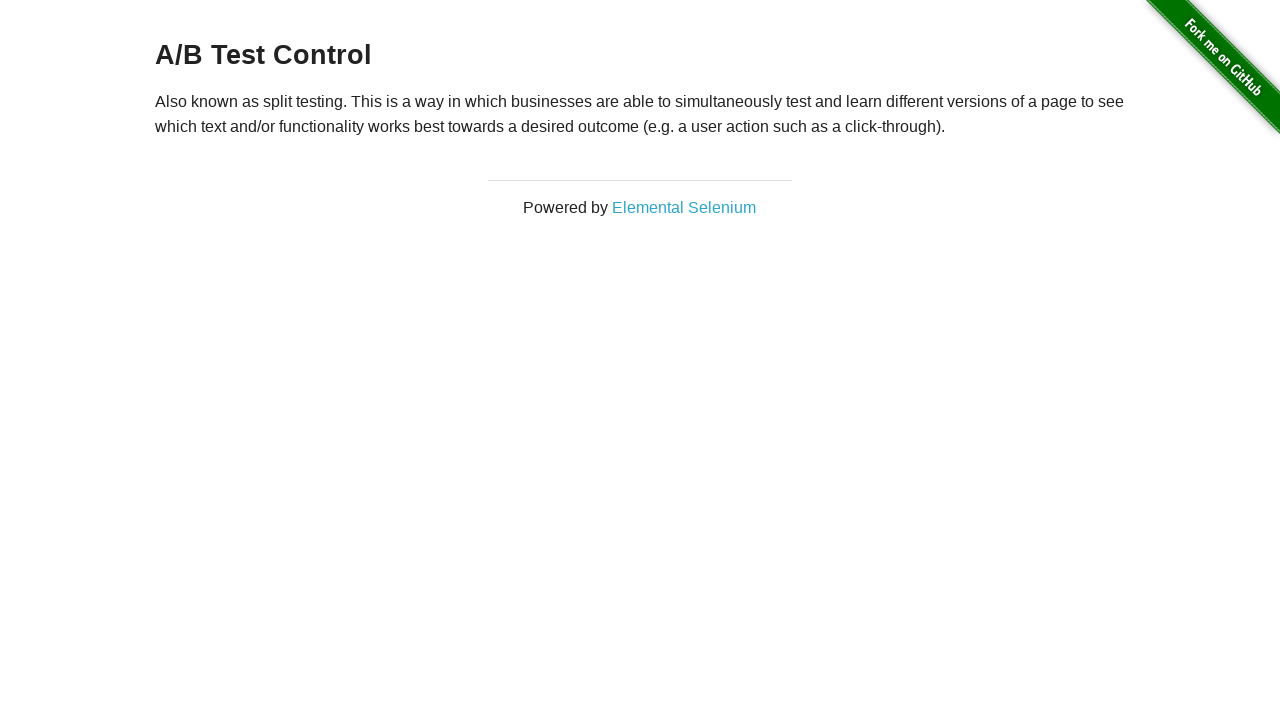

Read header text: A/B Test Control
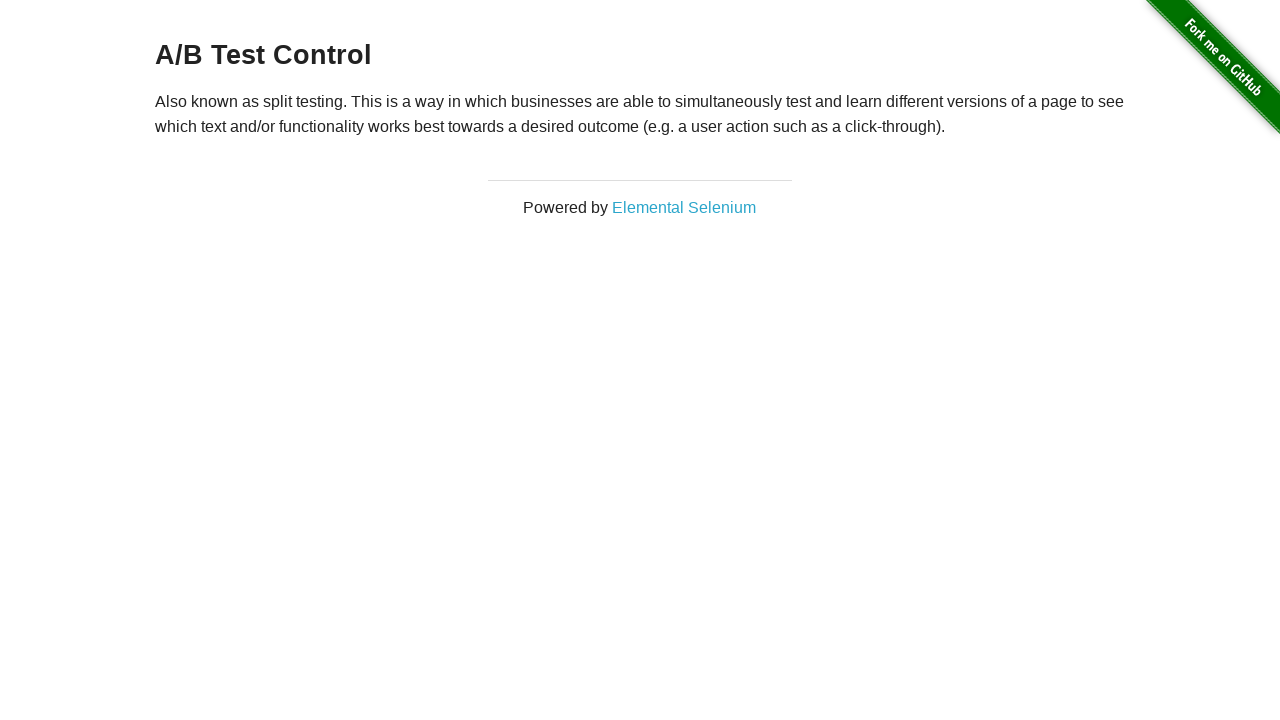

Read paragraph text: 
    Also known as split testing. This is a way in which businesses are able to simultaneously test and learn different versions of a page to see which text and/or functionality works best towards a desired outcome (e.g. a user action such as a click-through).
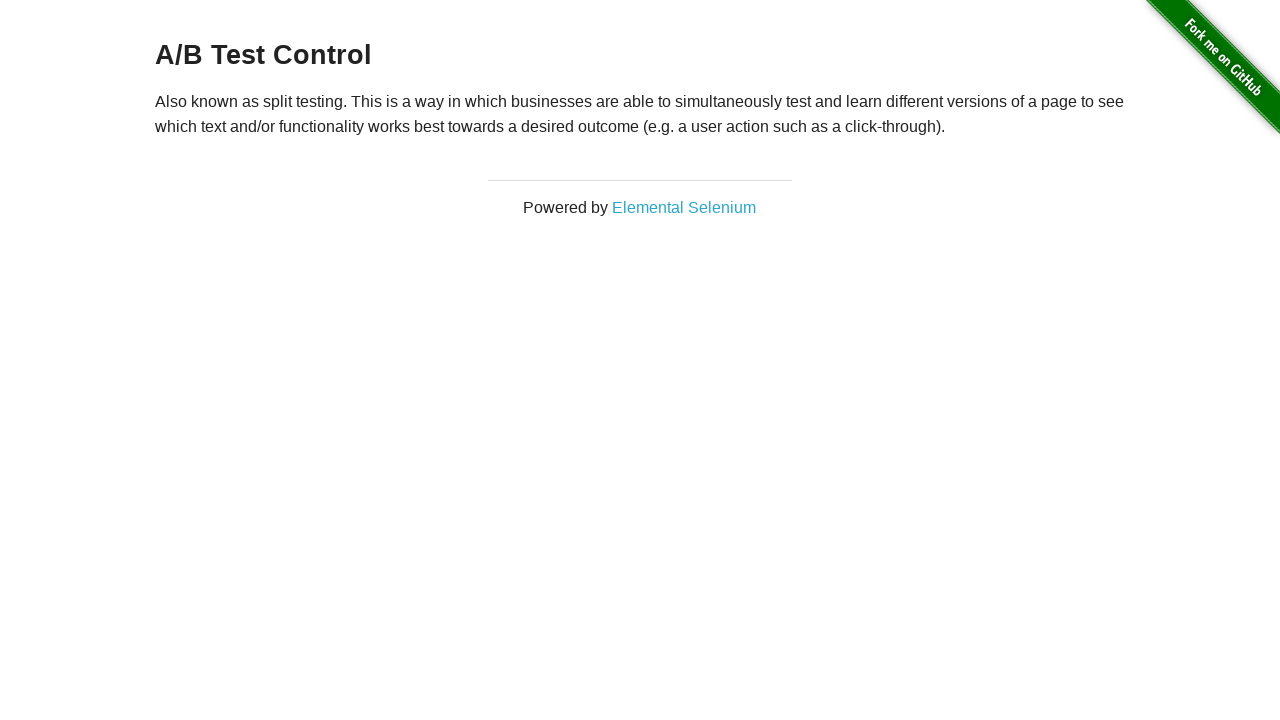

Clicked on the Elemental Selenium link at (684, 207) on a:has-text('Elemental Selenium')
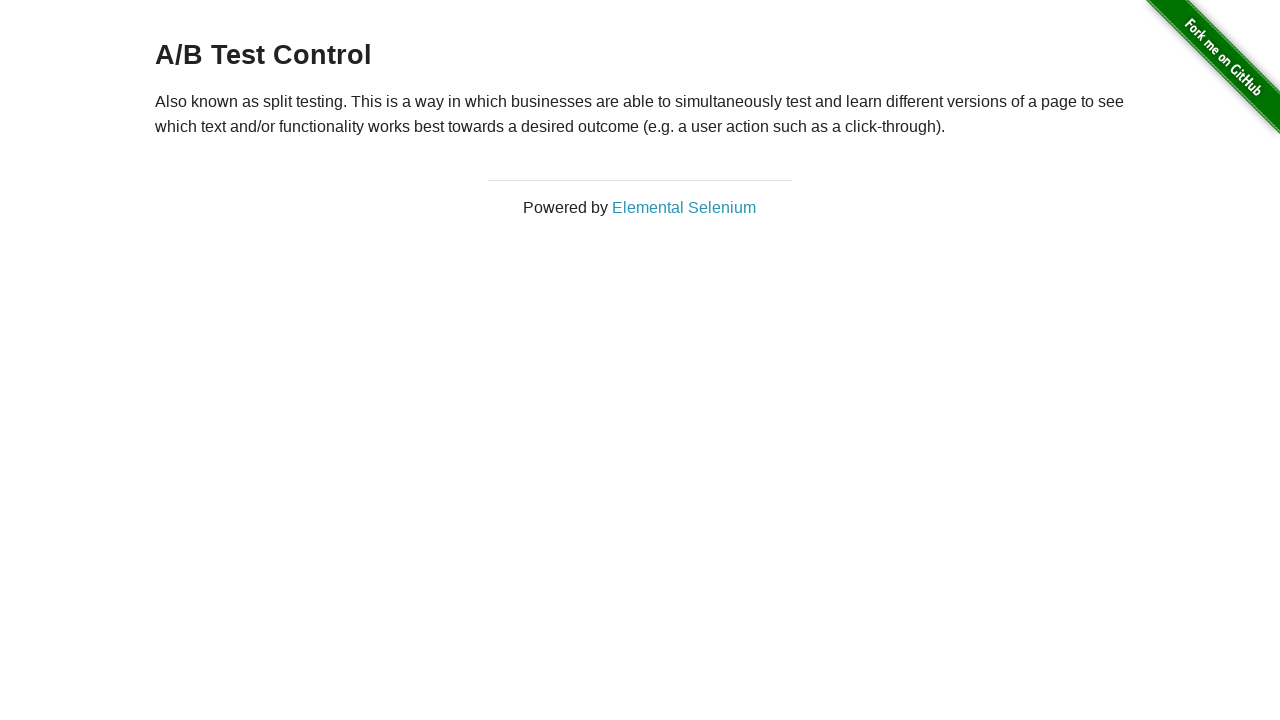

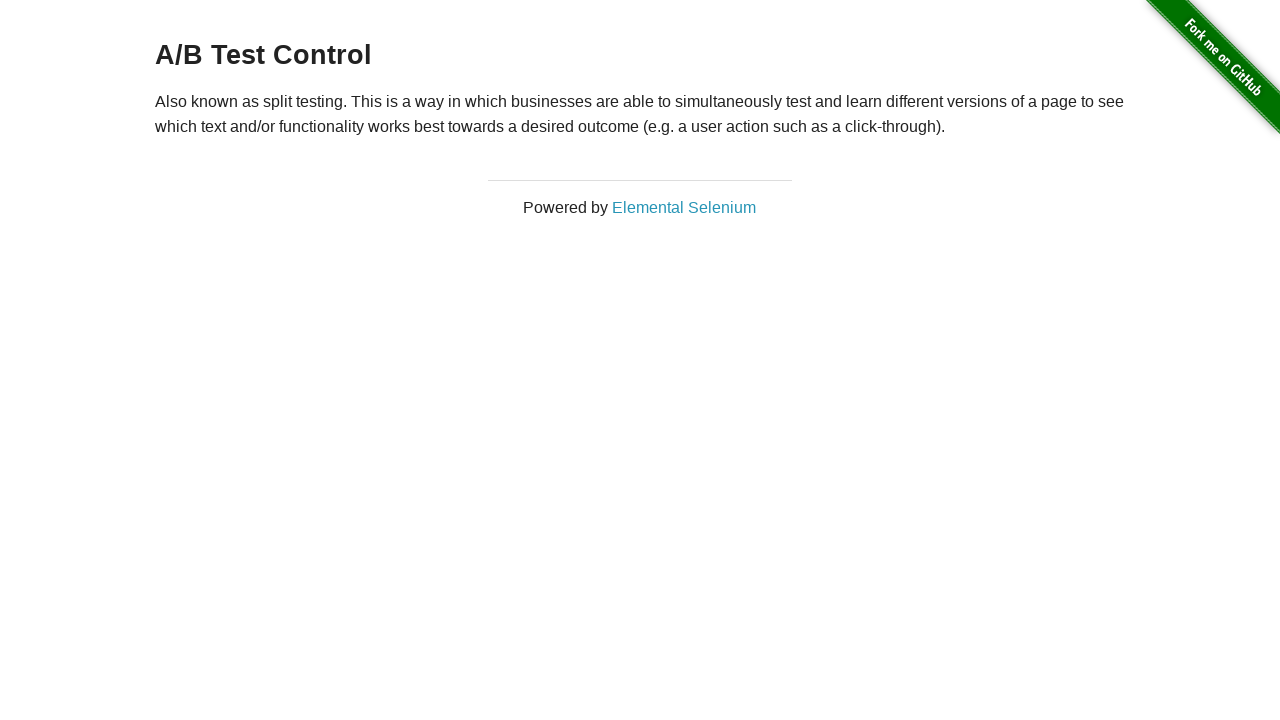